Tests JavaScript dialog handling by setting up a dialog listener to accept alerts and then clicking a button that triggers a JS alert dialog

Starting URL: https://practice.expandtesting.com/js-dialogs

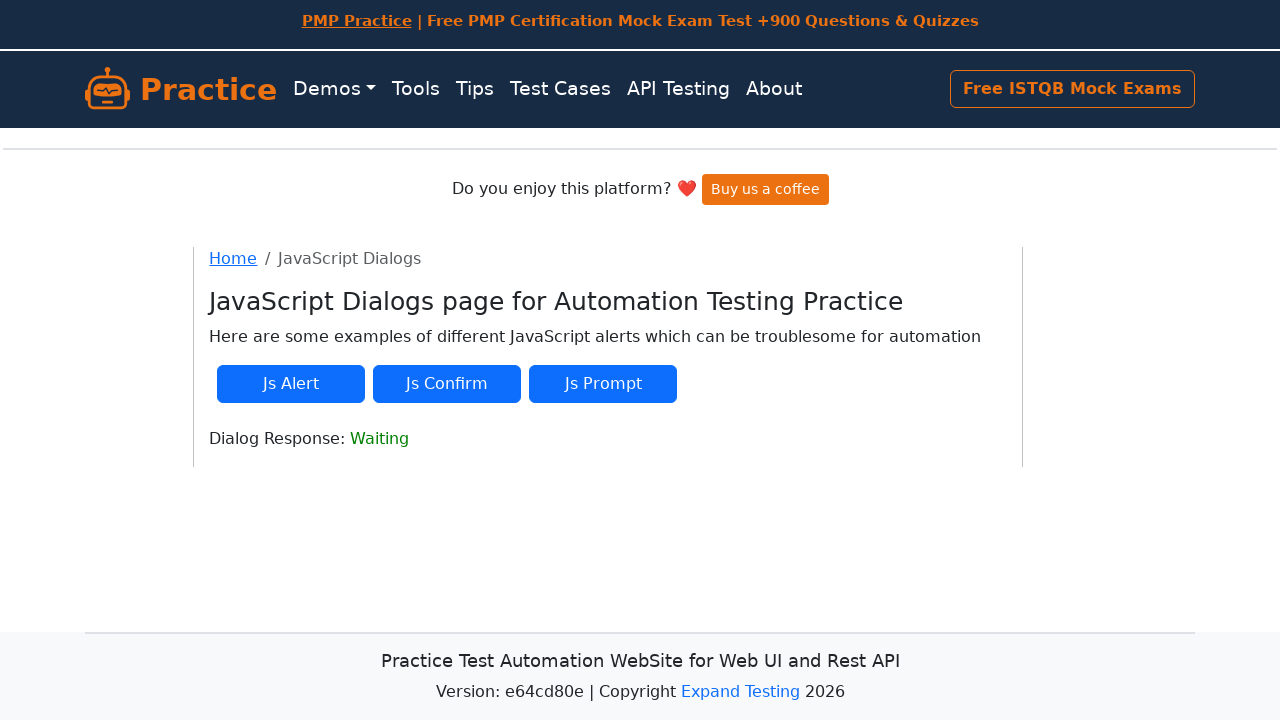

Set up dialog handler to accept JavaScript dialogs
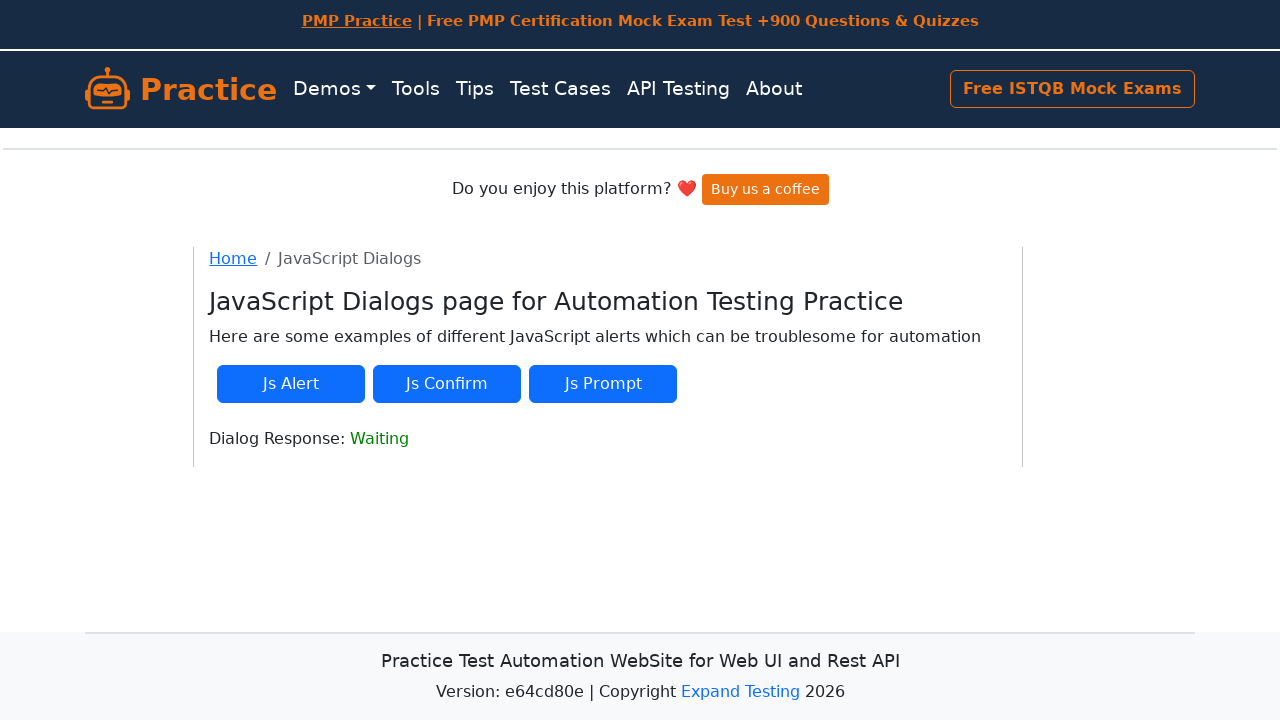

Clicked the JS alert button at (291, 384) on #js-alert
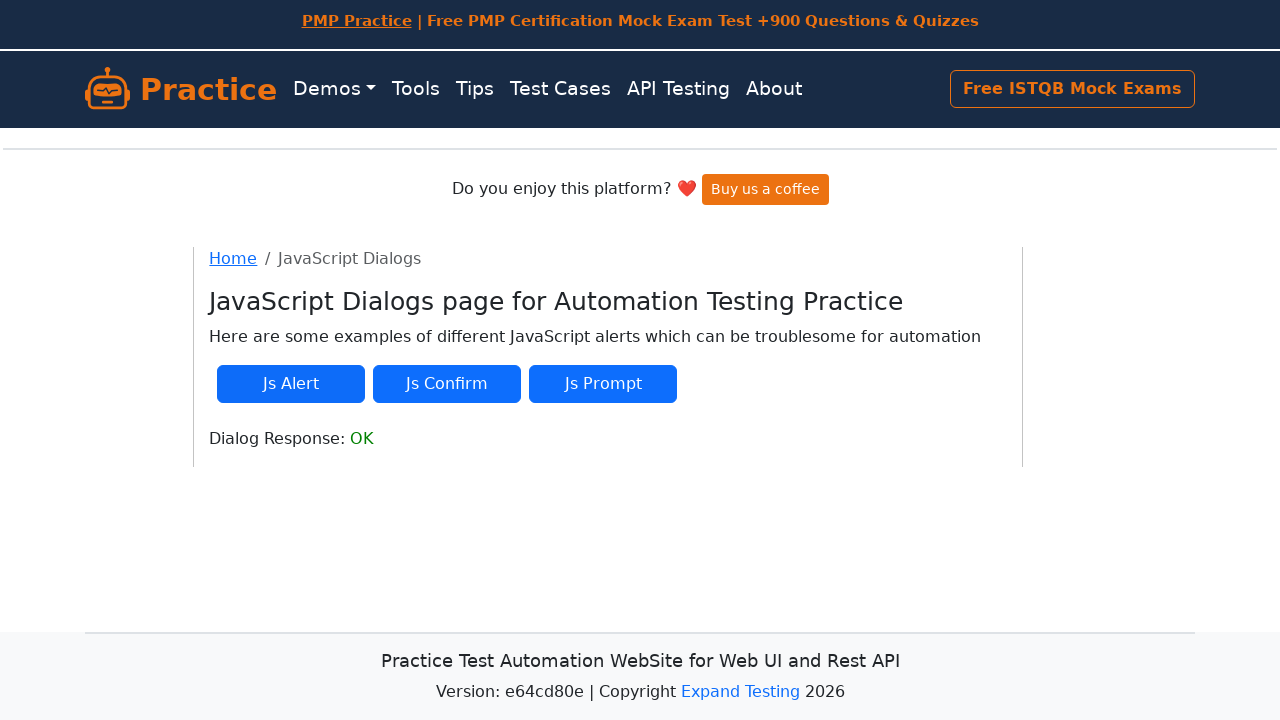

Waited for DOM content to load after dialog interaction
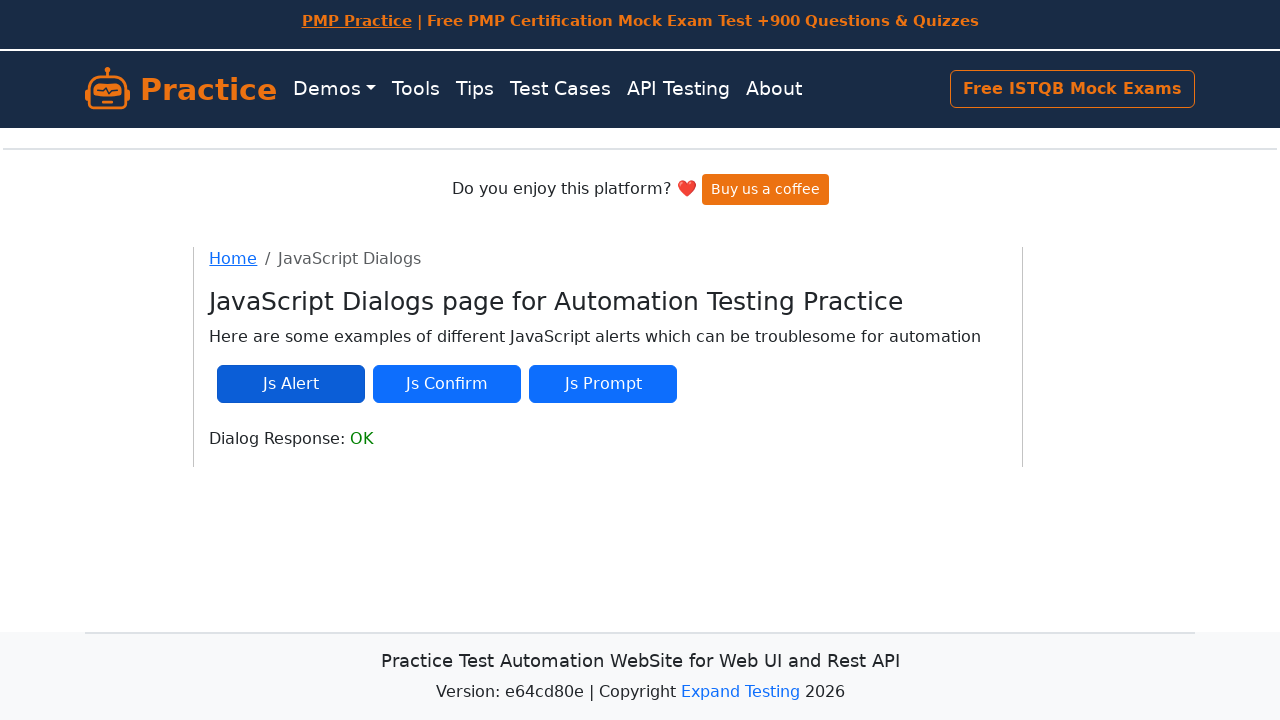

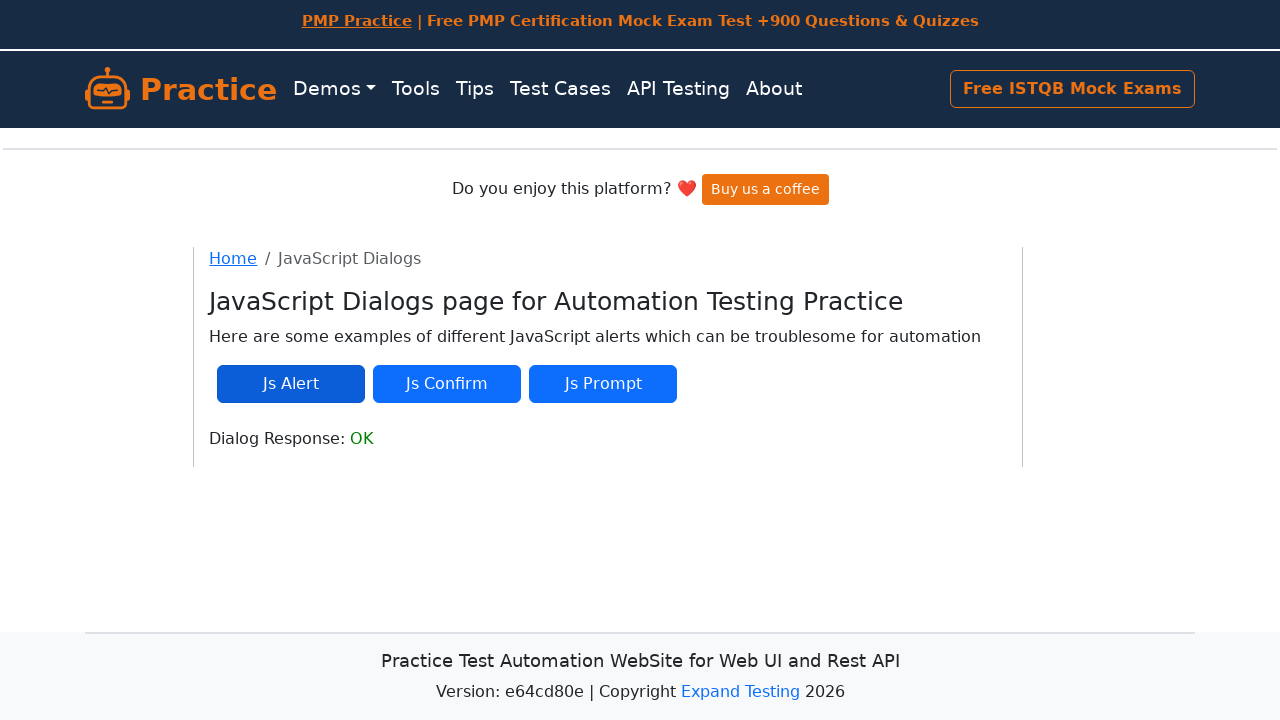